Tests the deposit functionality by logging in as a customer, navigating to deposit tab, entering an amount, and verifying the deposit success message.

Starting URL: https://www.globalsqa.com/angularJs-protractor/BankingProject/#/login

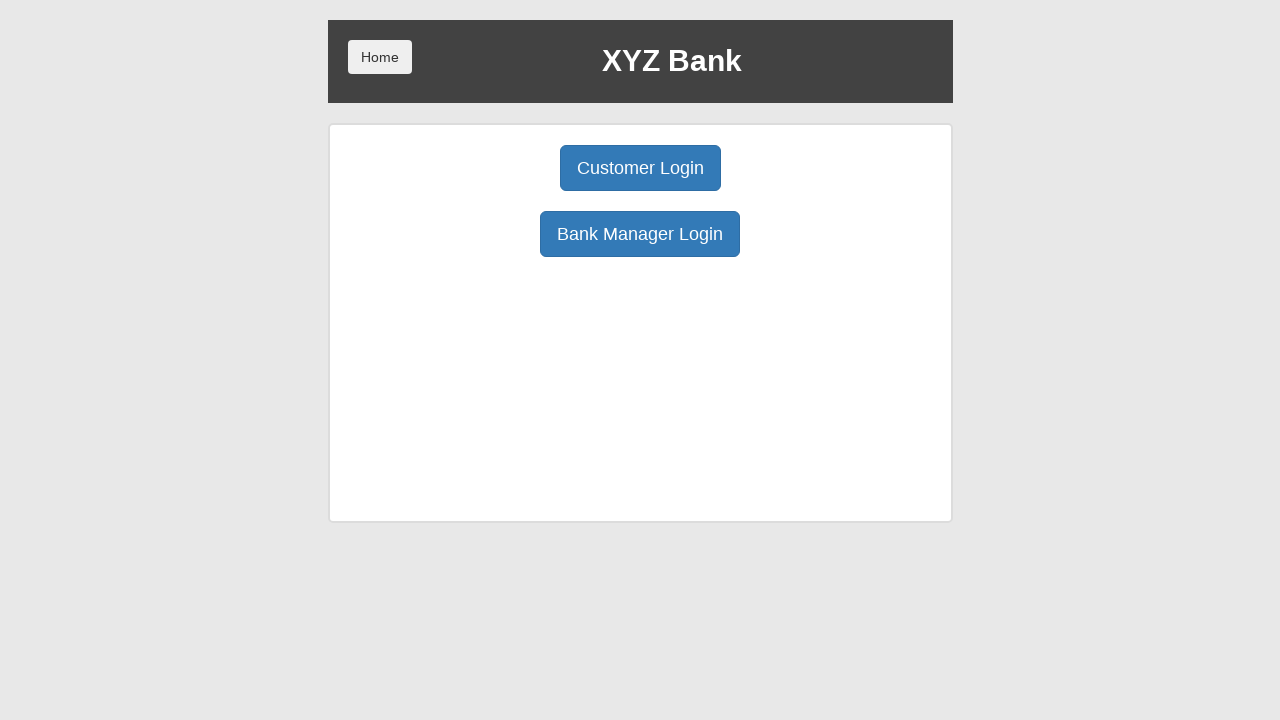

Clicked Customer Login button at (640, 168) on button[ng-click="customer()"]
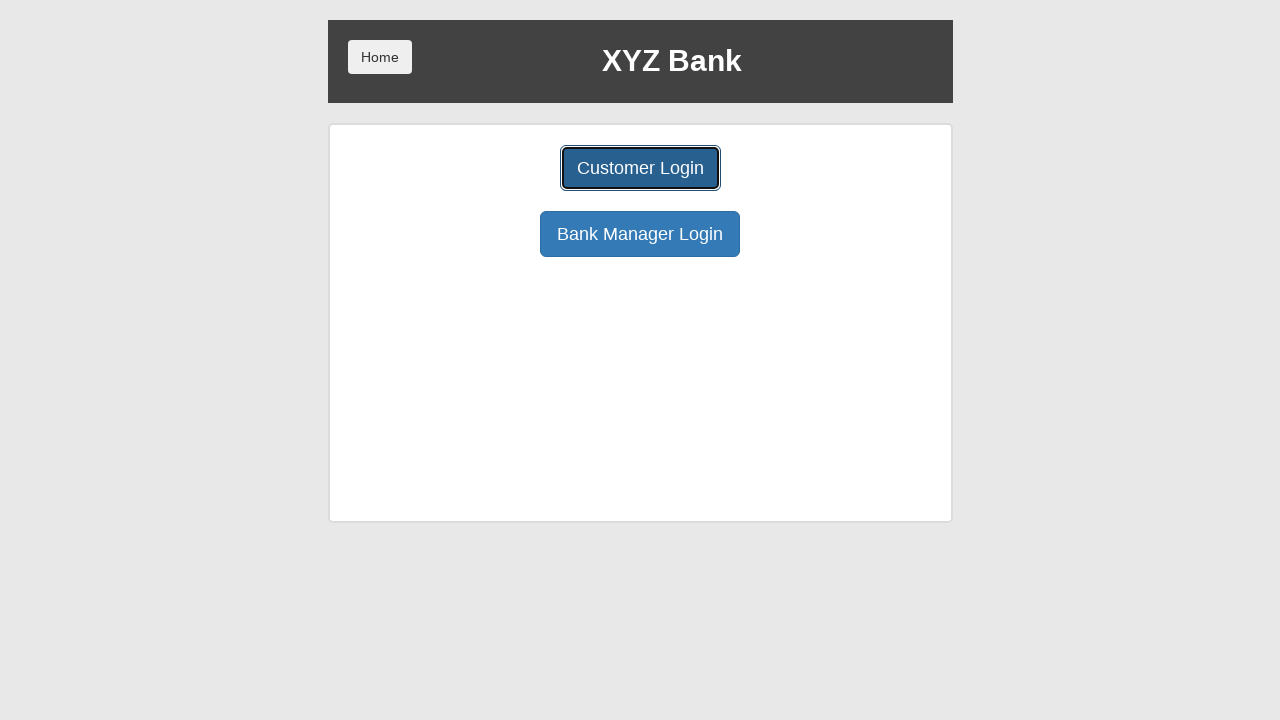

Selected Harry Potter from customer dropdown on select#userSelect
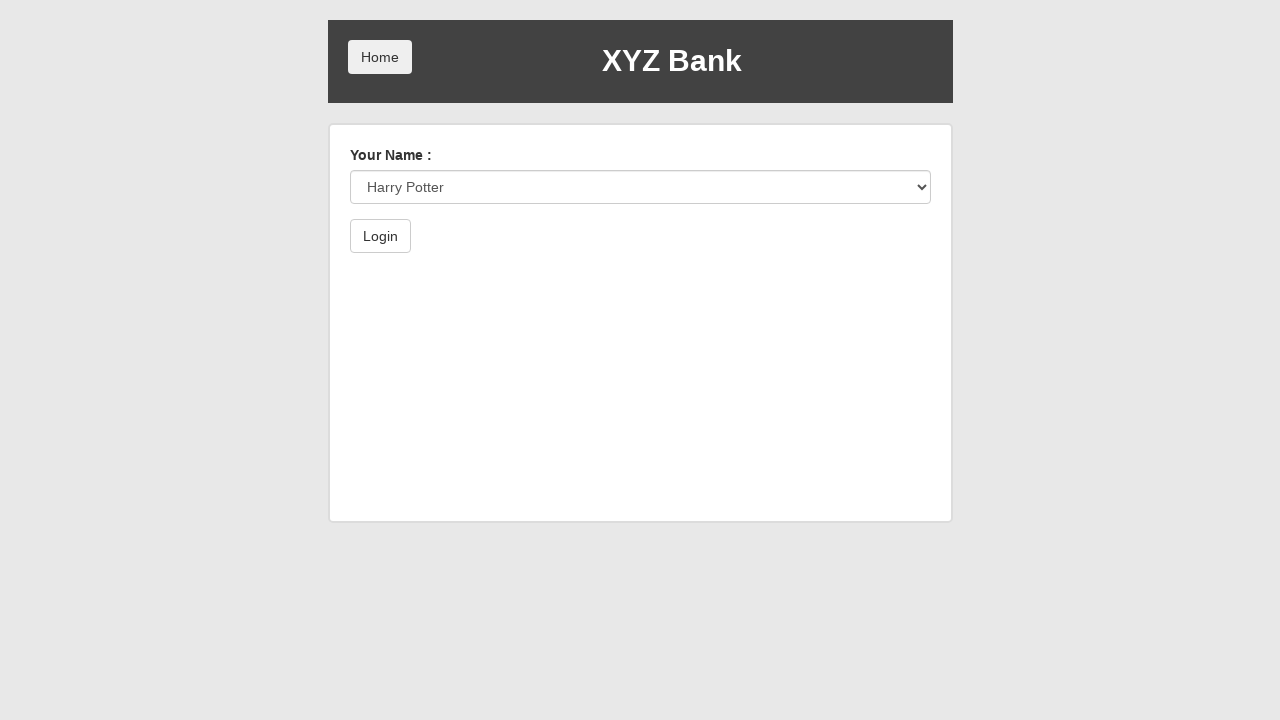

Clicked Login button to authenticate as Harry Potter at (380, 236) on button[type="submit"]
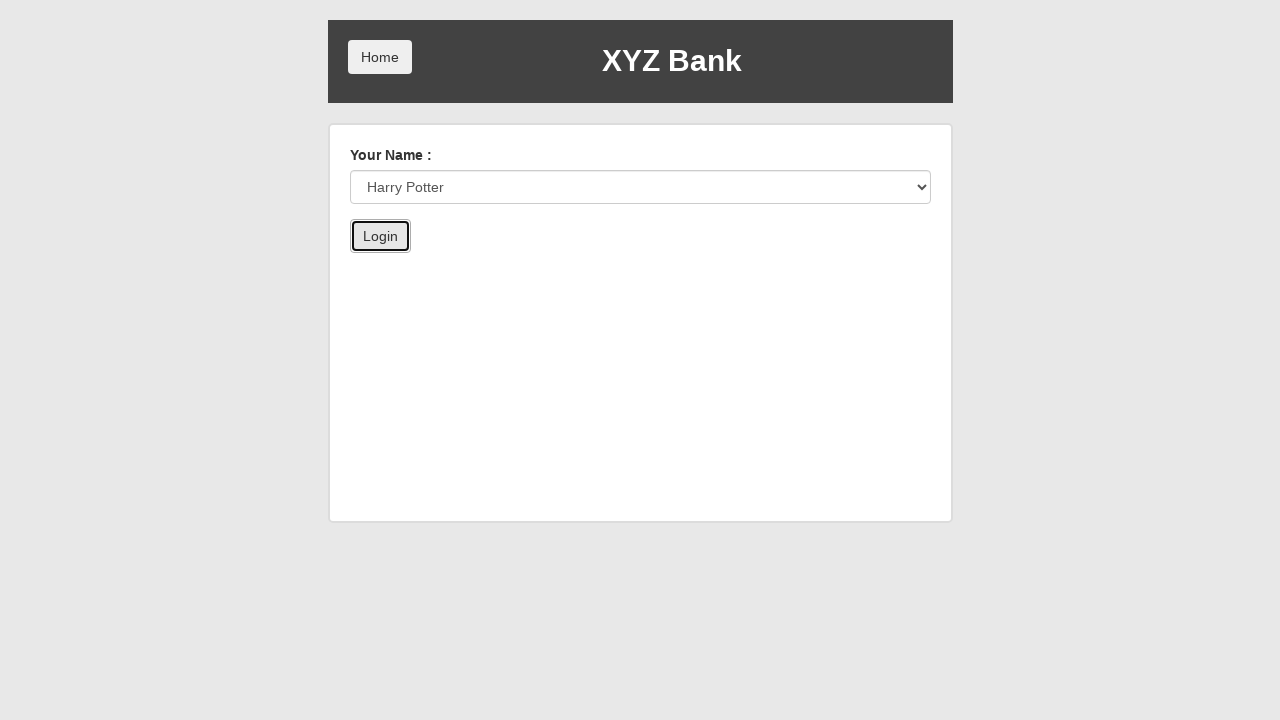

Navigated to Deposit tab at (652, 264) on button[ng-click="deposit()"]
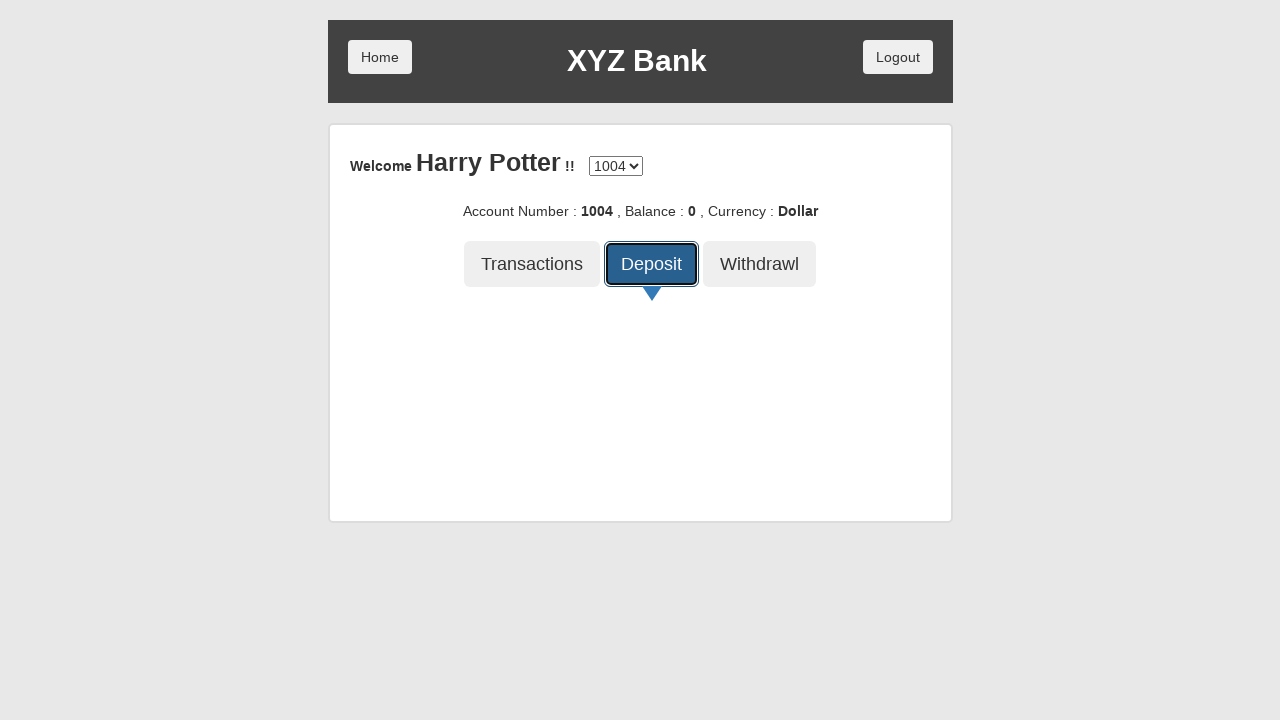

Entered deposit amount of 1000 on input[ng-model="amount"]
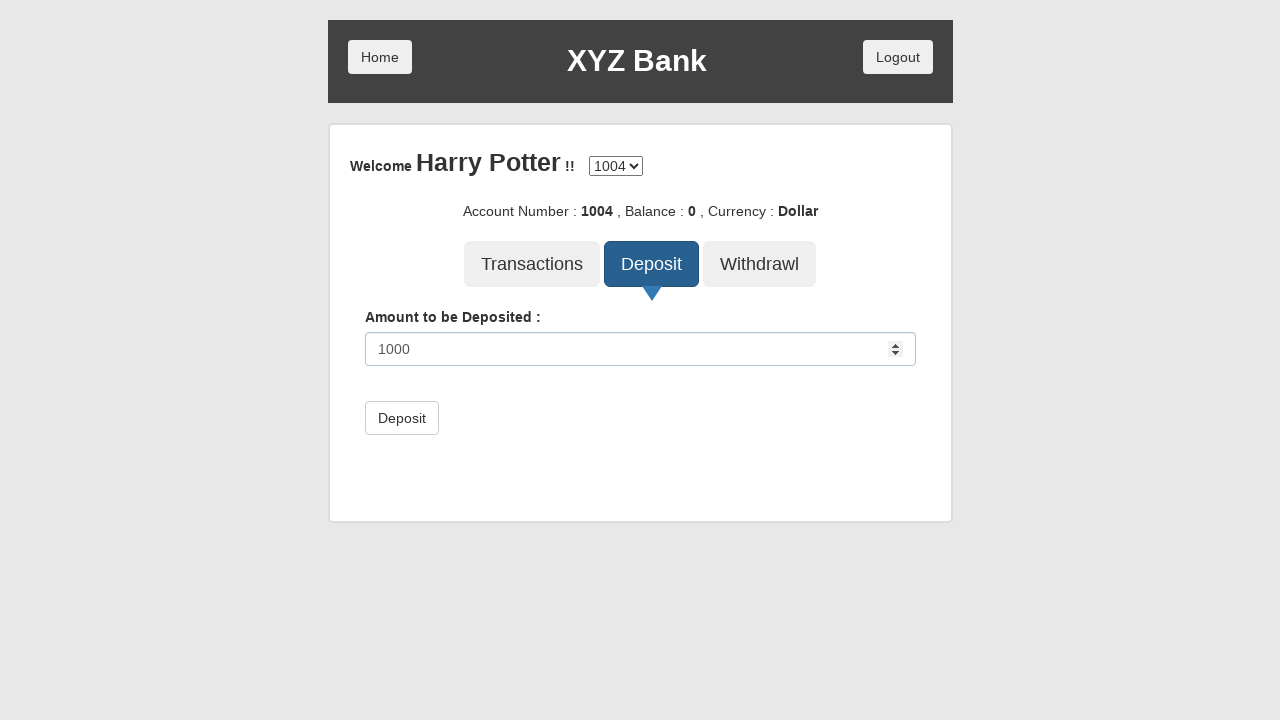

Submitted deposit form at (402, 418) on button[type="submit"]
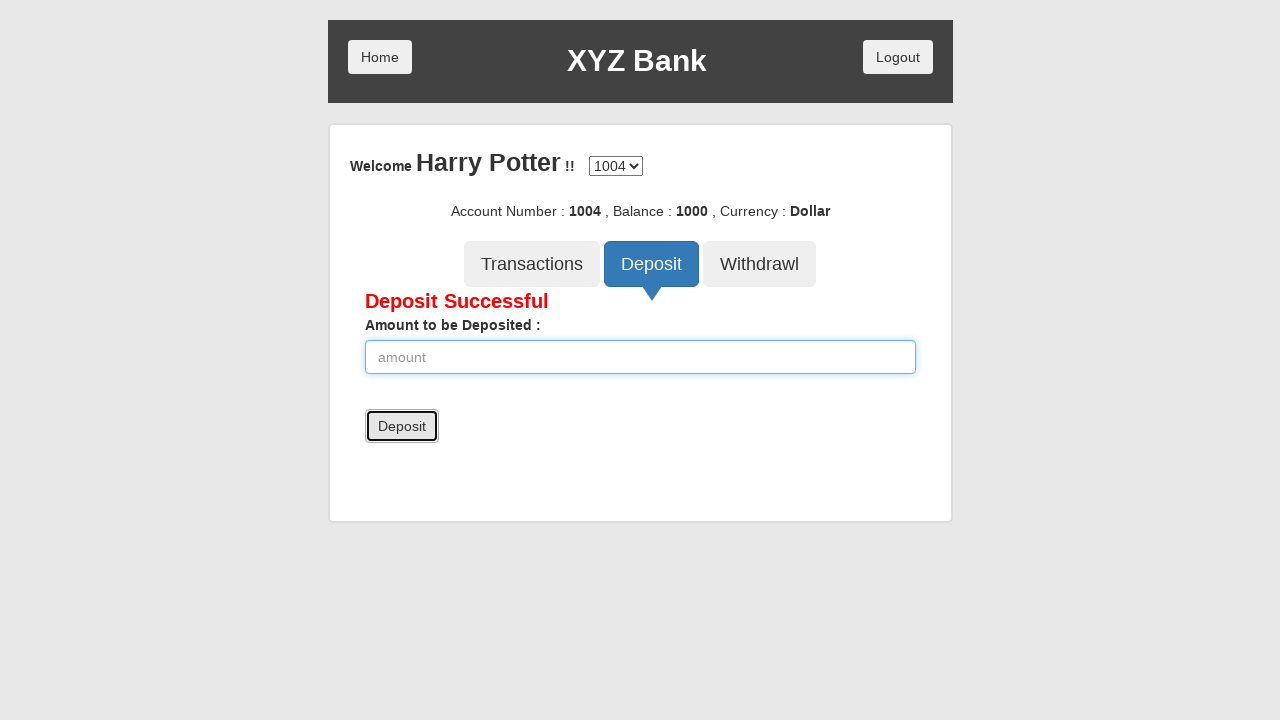

Retrieved deposit success message from page
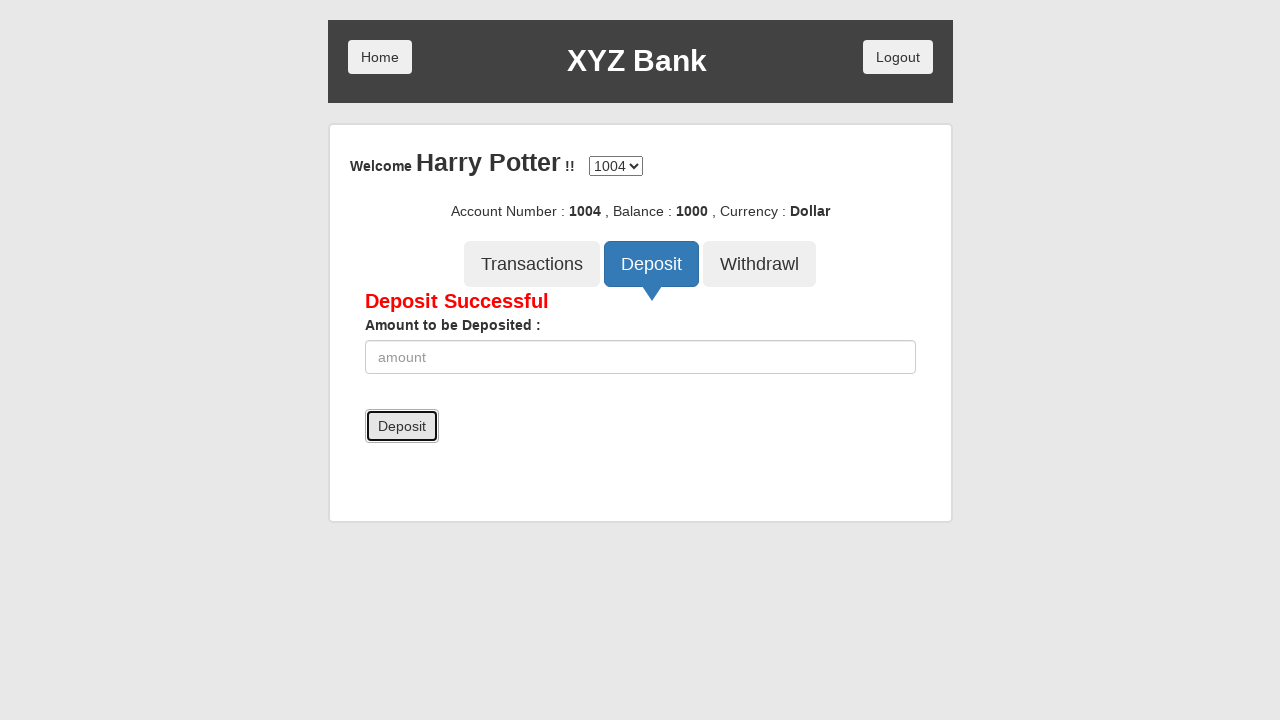

Verified deposit success message contains 'Deposit Successful'
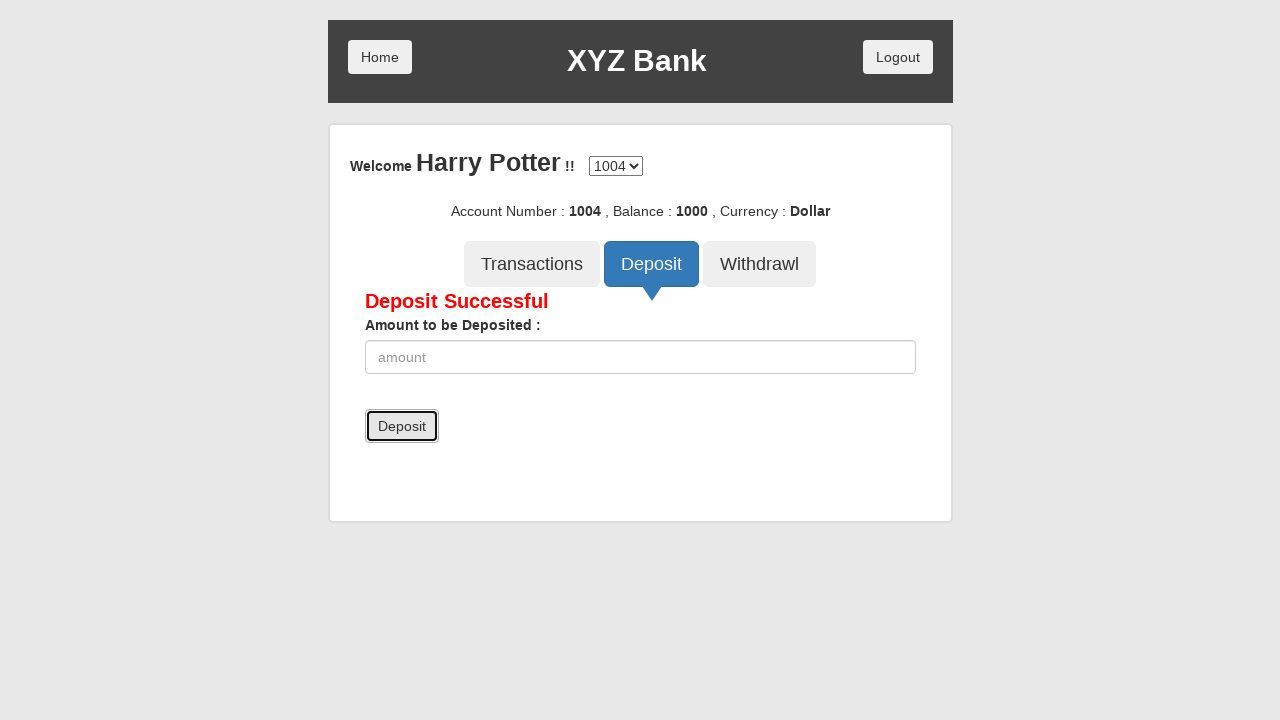

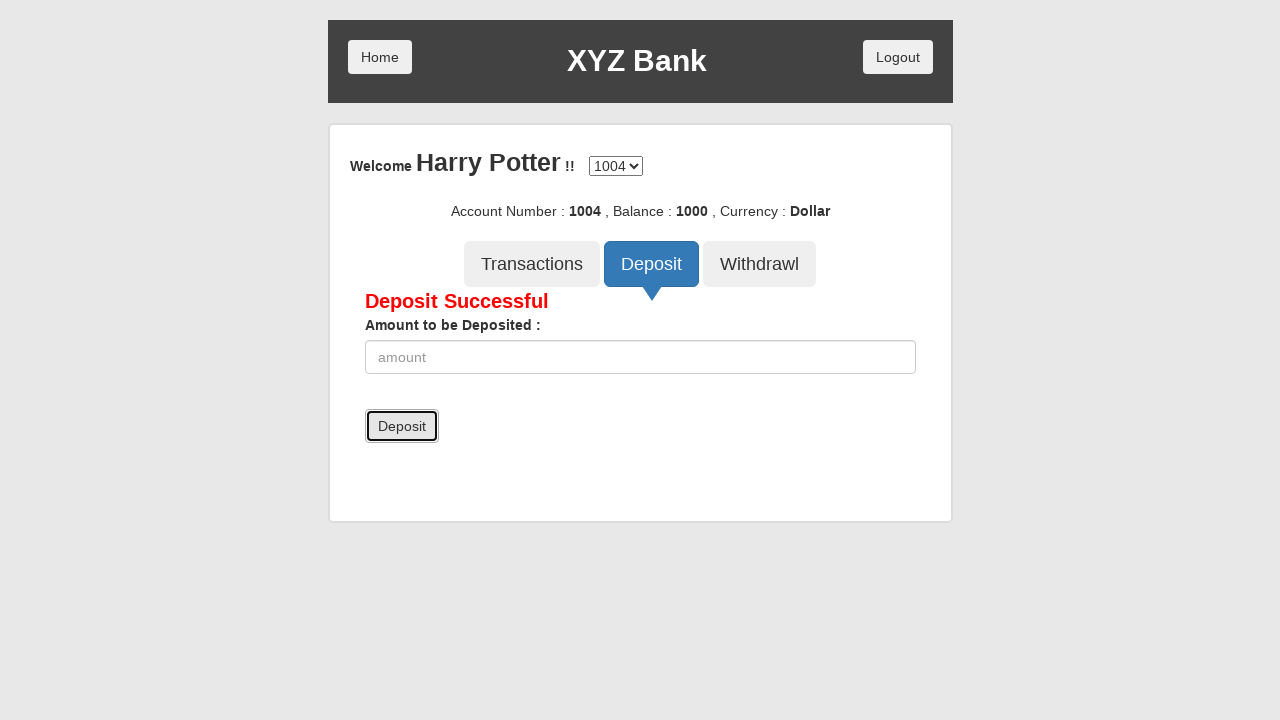